Tests a web form submission by navigating to the form page, filling in first name, last name, and job title fields, then submitting the form and verifying success message

Starting URL: https://formy-project.herokuapp.com/

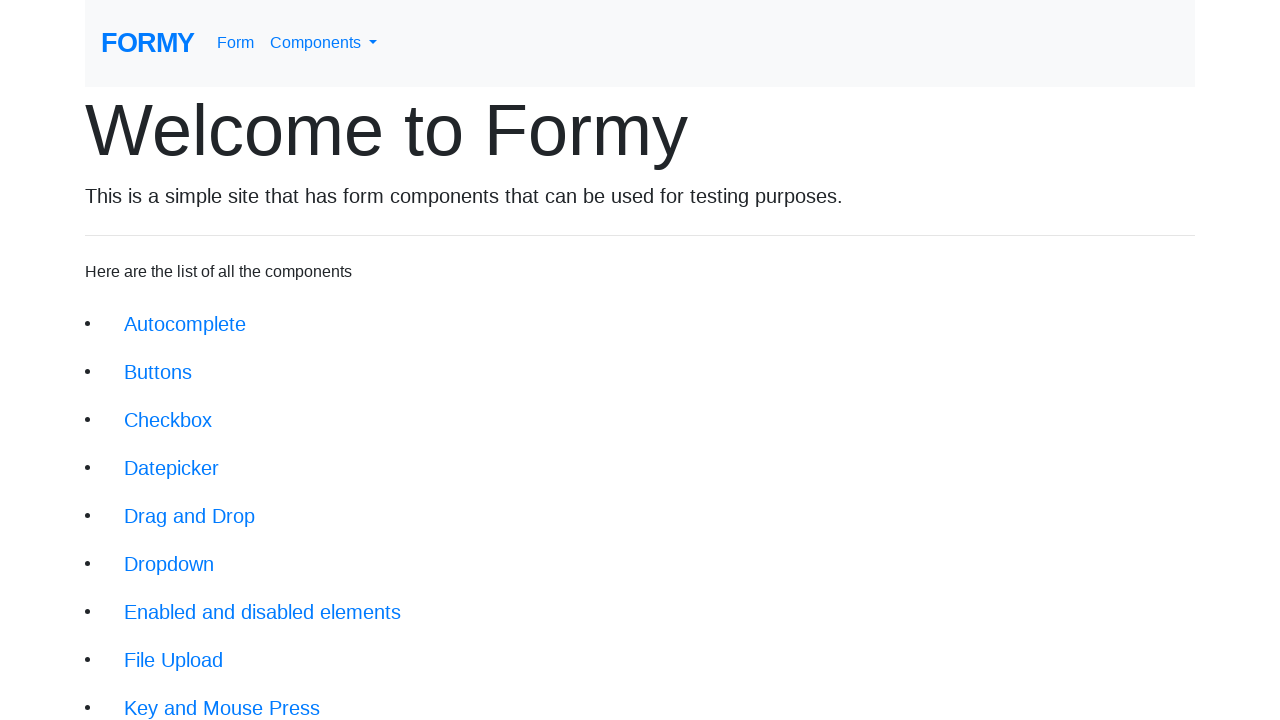

Clicked on submit form link at (216, 696) on body > div > div > li:nth-child(18) > a
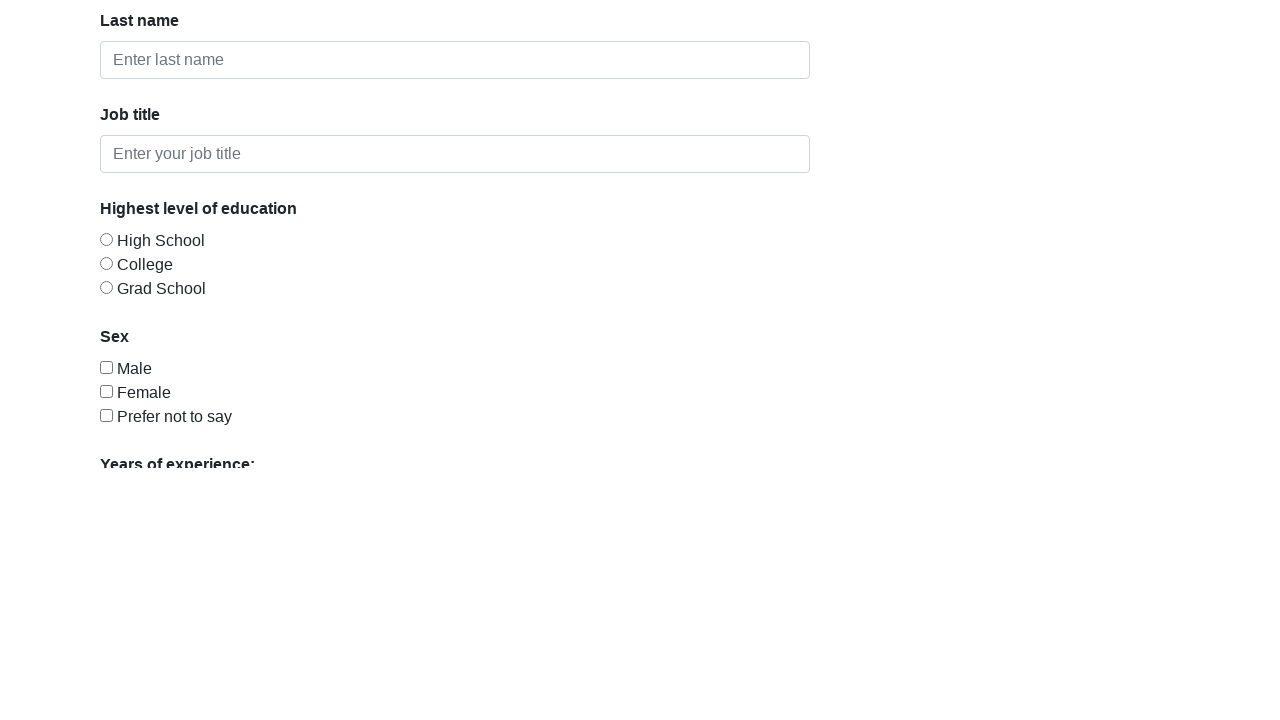

Form page loaded and title verified
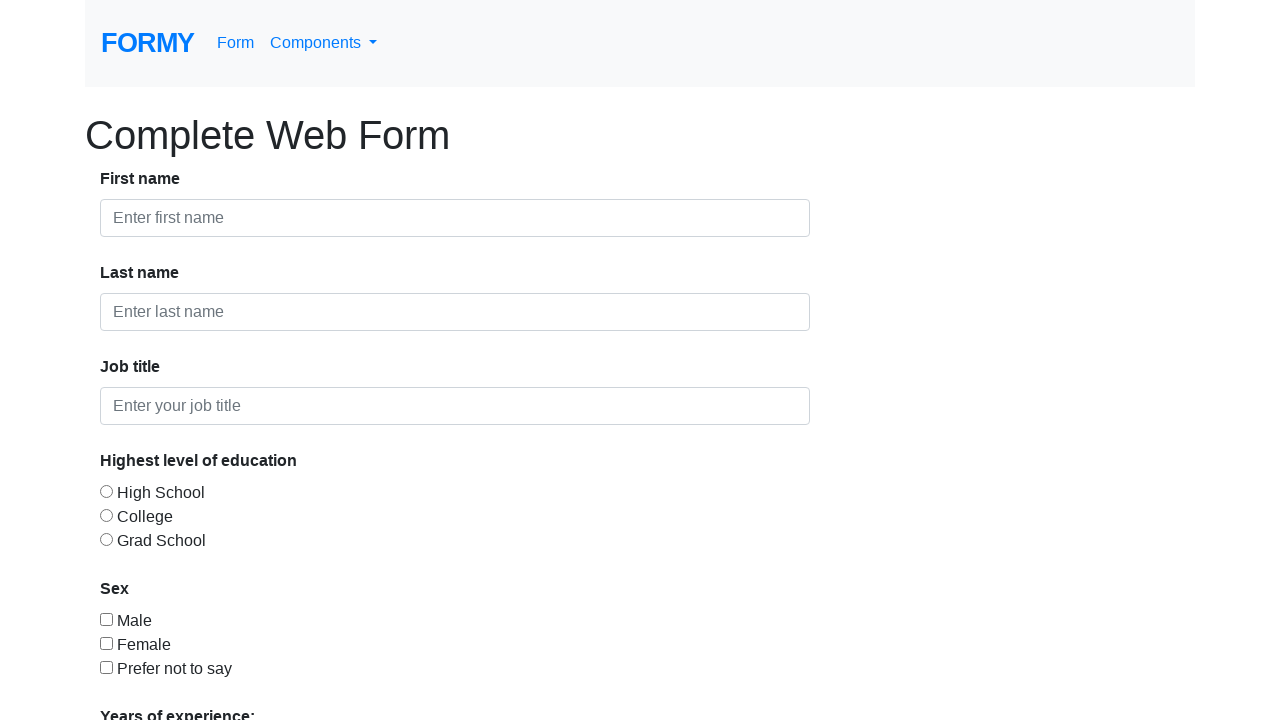

First name label verified
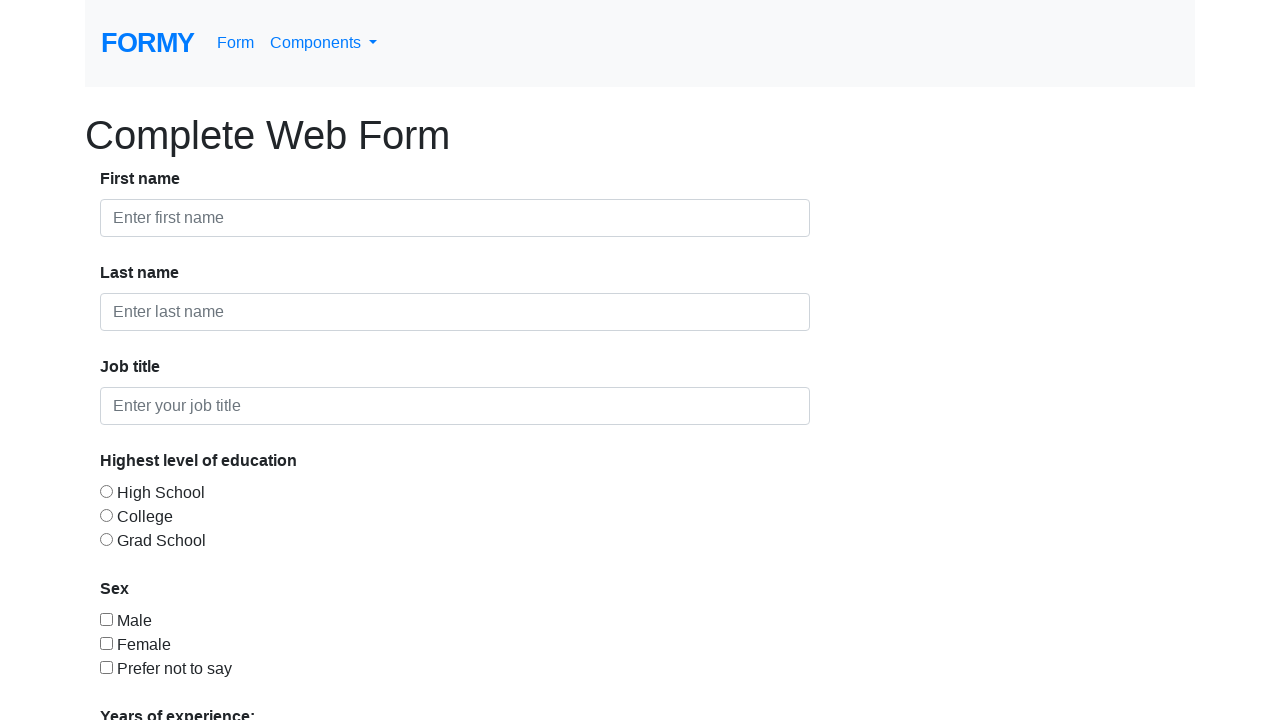

Last name label verified
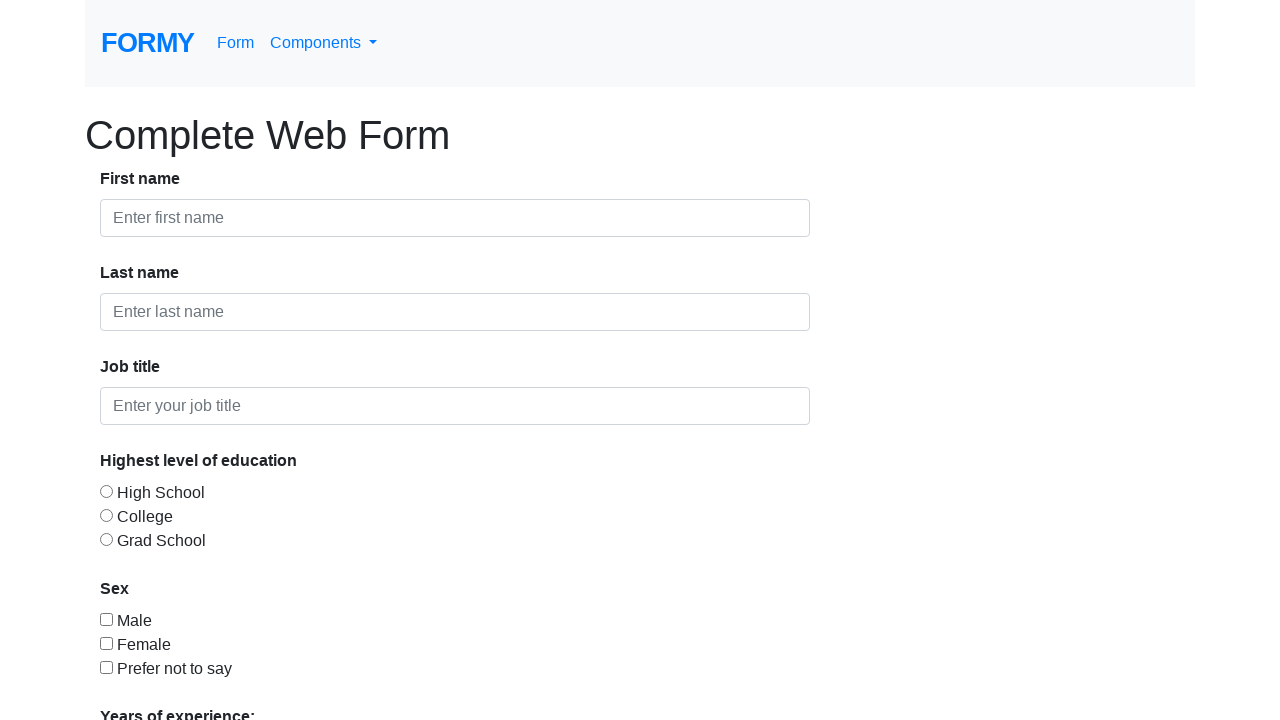

Job title label verified
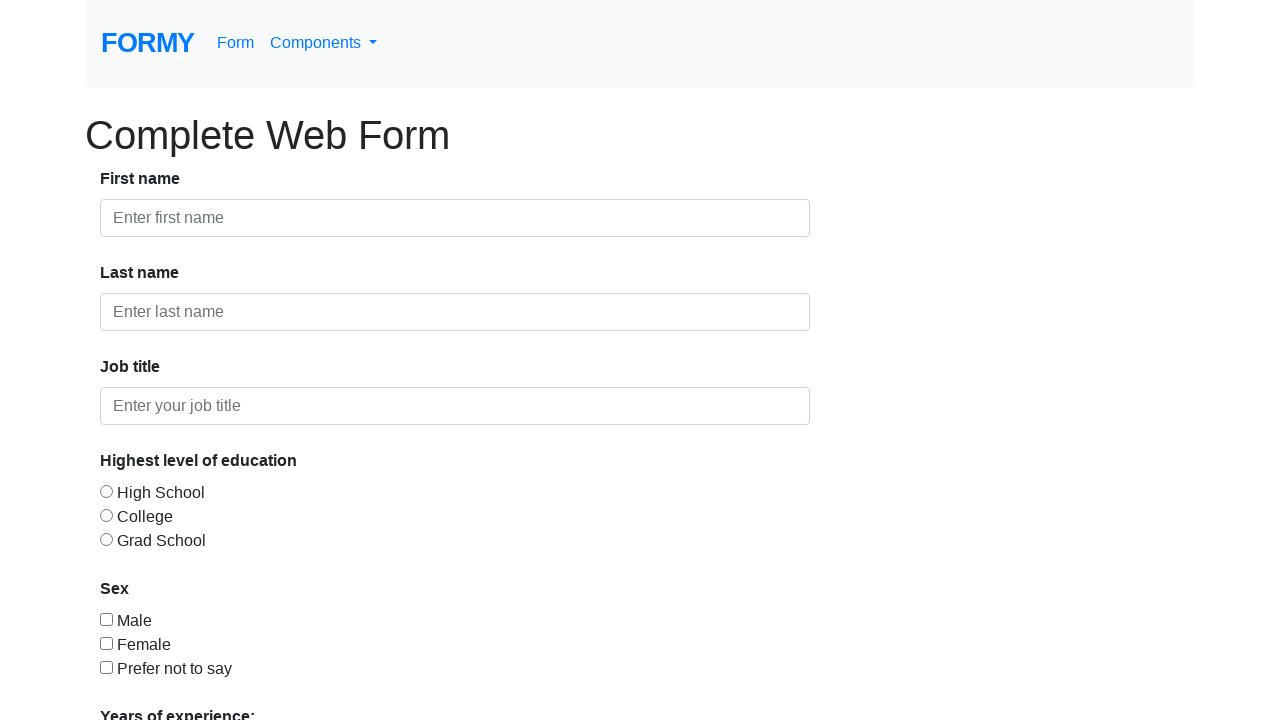

Filled first name field with 'Mehmet' on #first-name
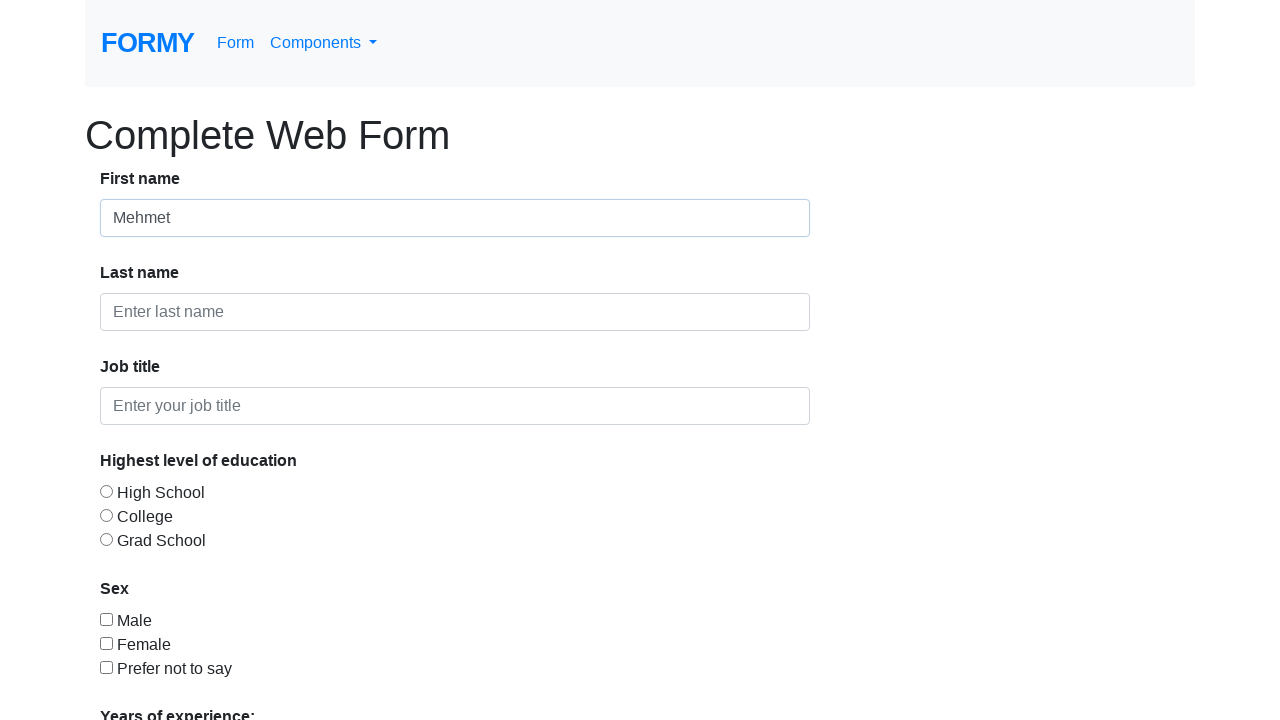

Filled last name field with 'Sample' on #last-name
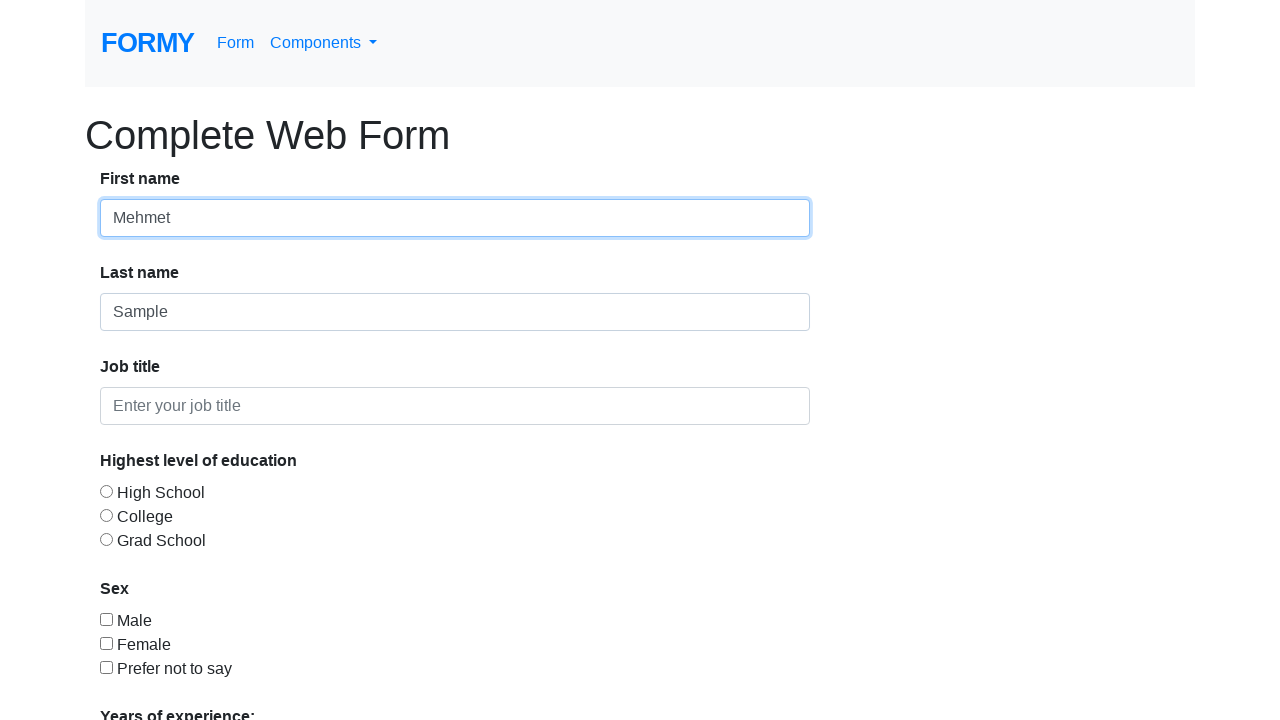

Filled job title field with 'Computer Engineer' on #job-title
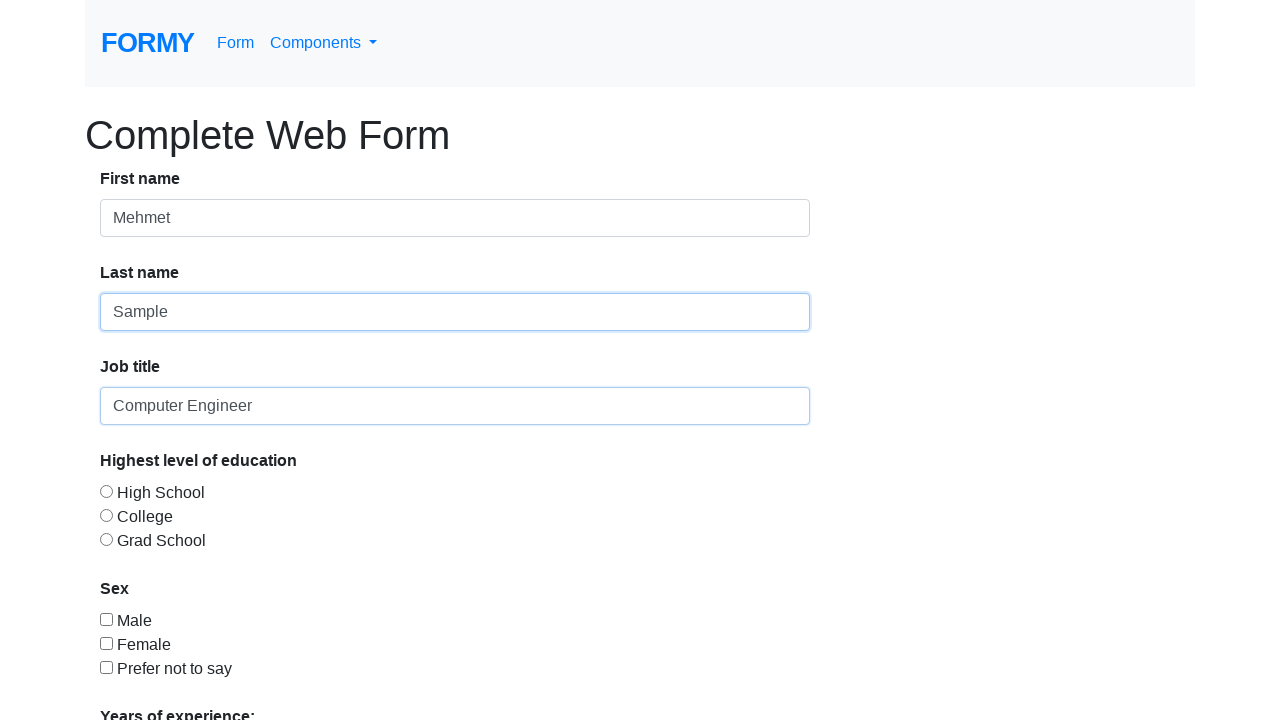

Clicked submit button to submit the form at (148, 680) on form > div > div:nth-child(15) > a
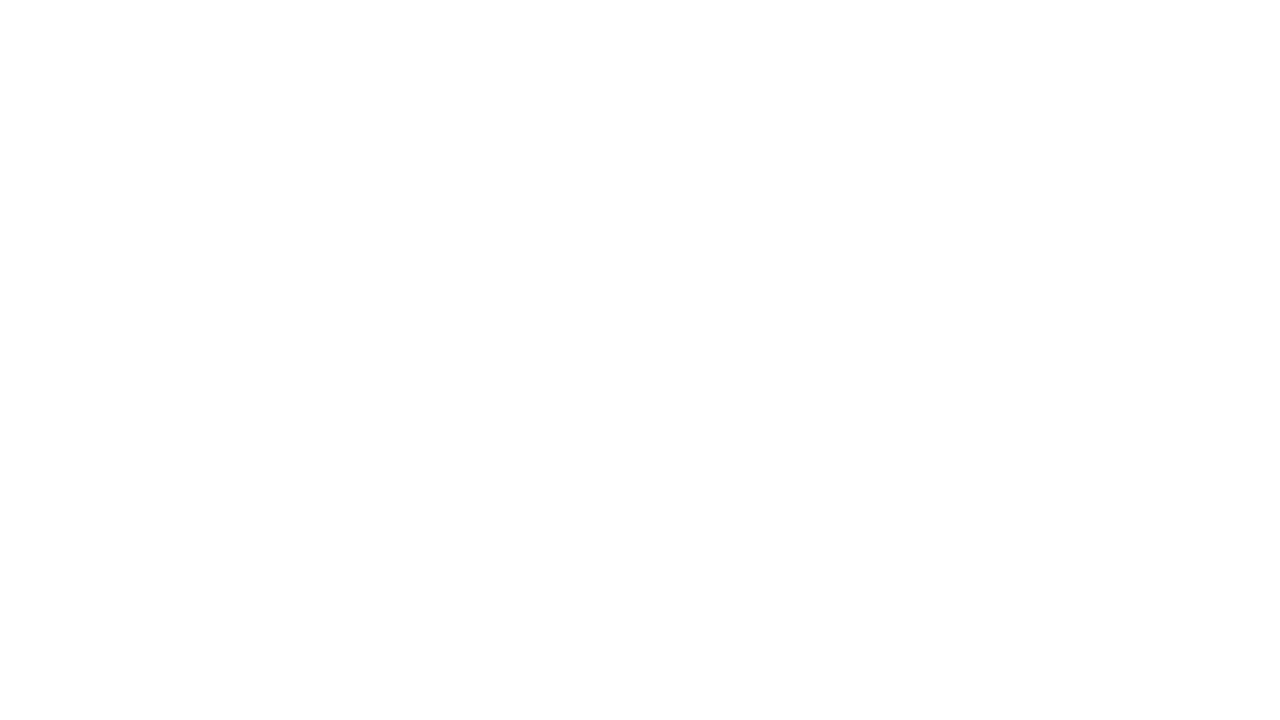

Form submission successful - success message appeared
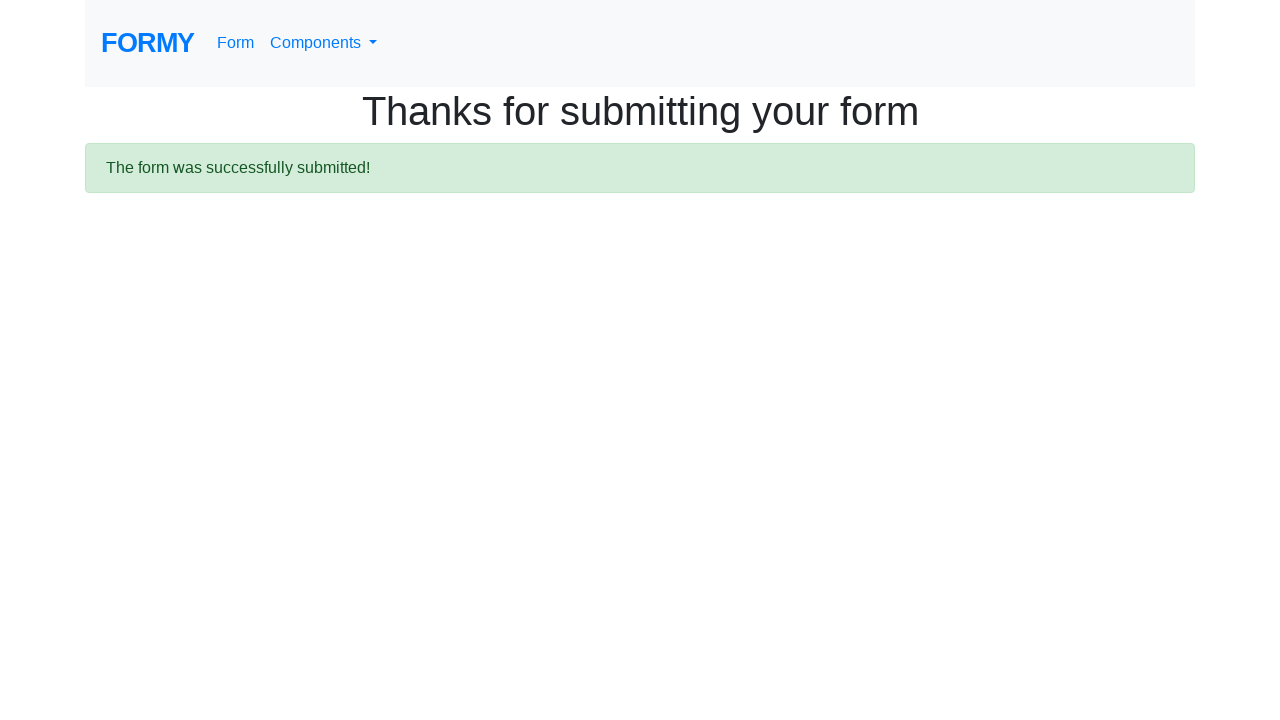

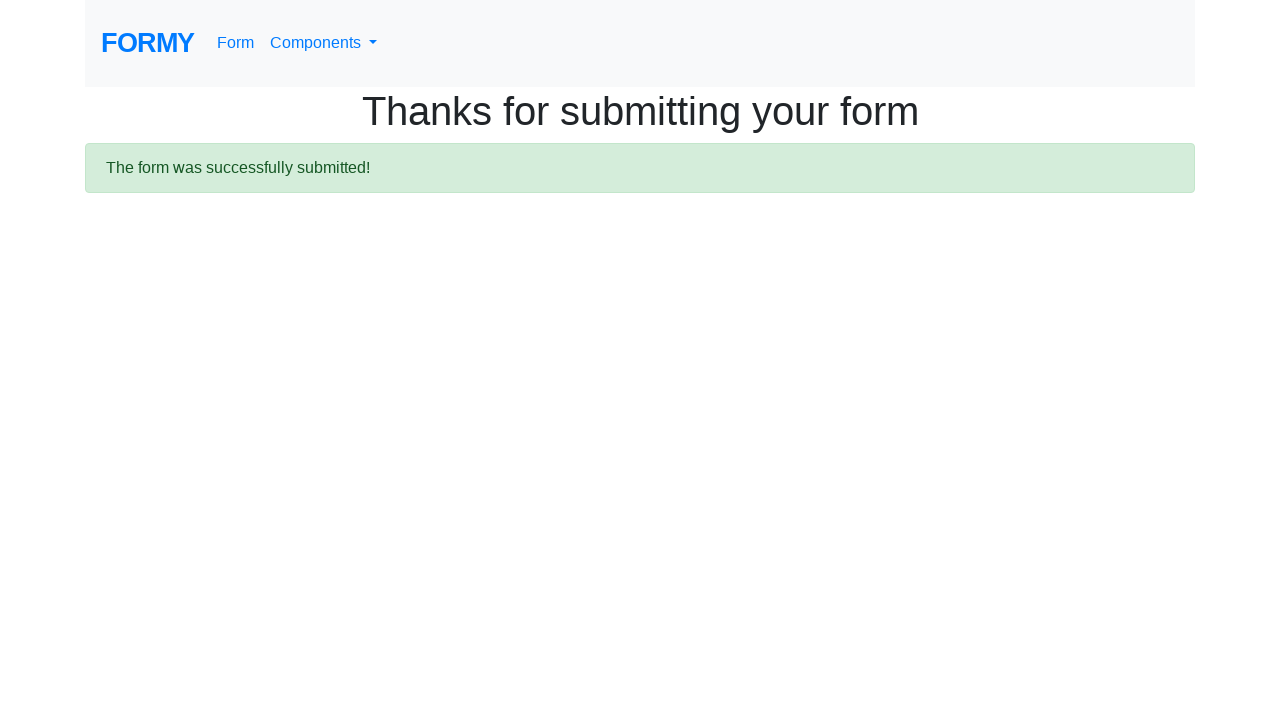